Tests ShareLane registration form by entering a valid 5-digit zip code and clicking continue

Starting URL: https://www.sharelane.com/cgi-bin/register.py

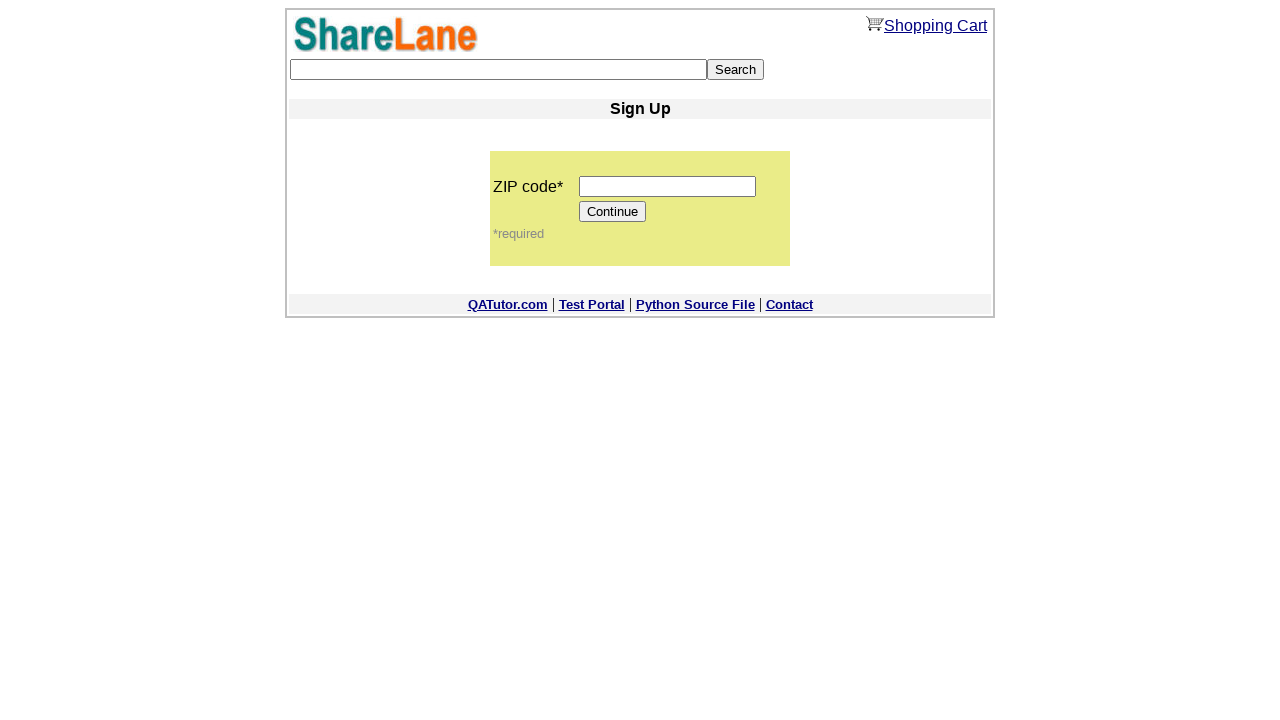

Clicked on zip code field at (668, 186) on input[name='zip_code']
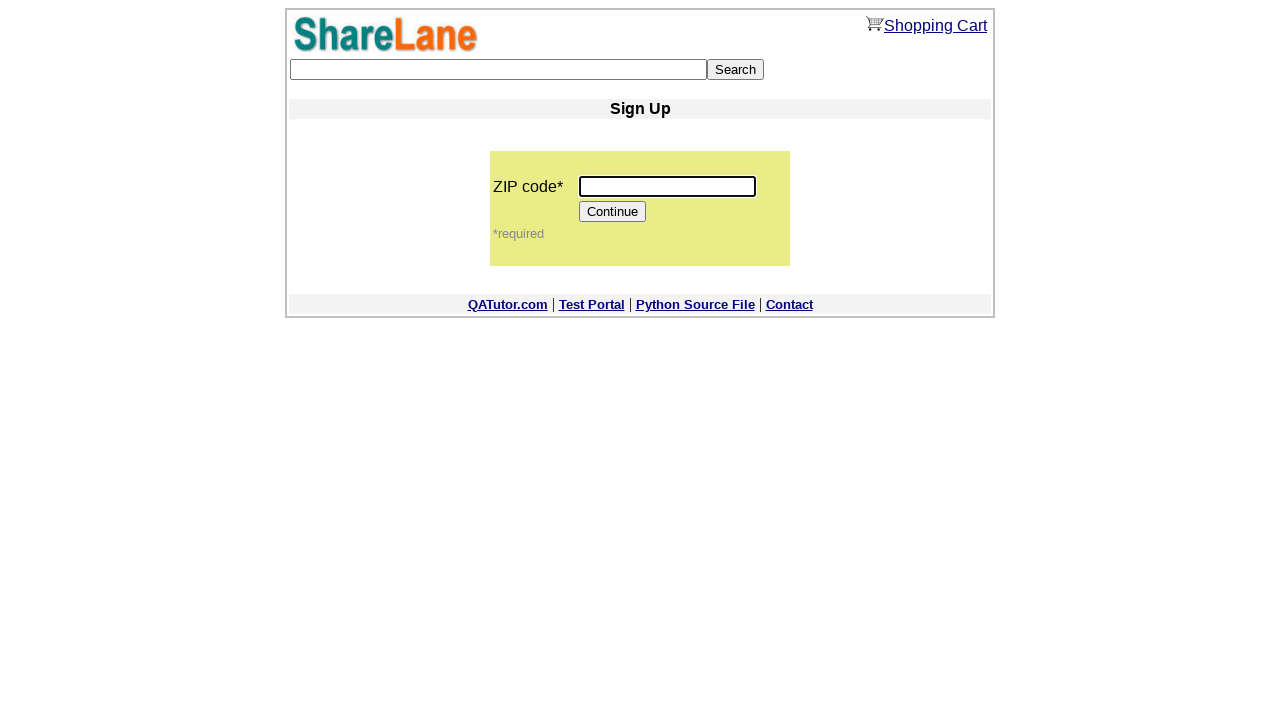

Entered valid 5-digit zip code '11111' on input[name='zip_code']
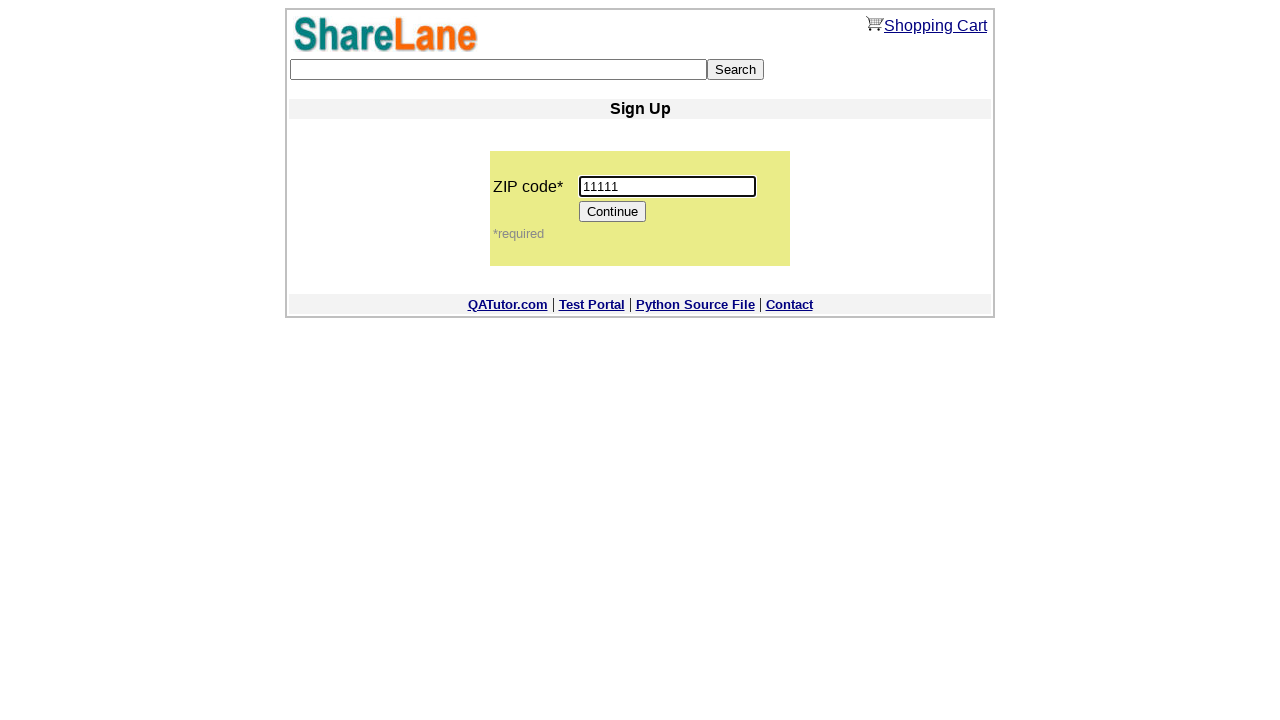

Clicked continue button to proceed with registration at (613, 212) on input[value='Continue']
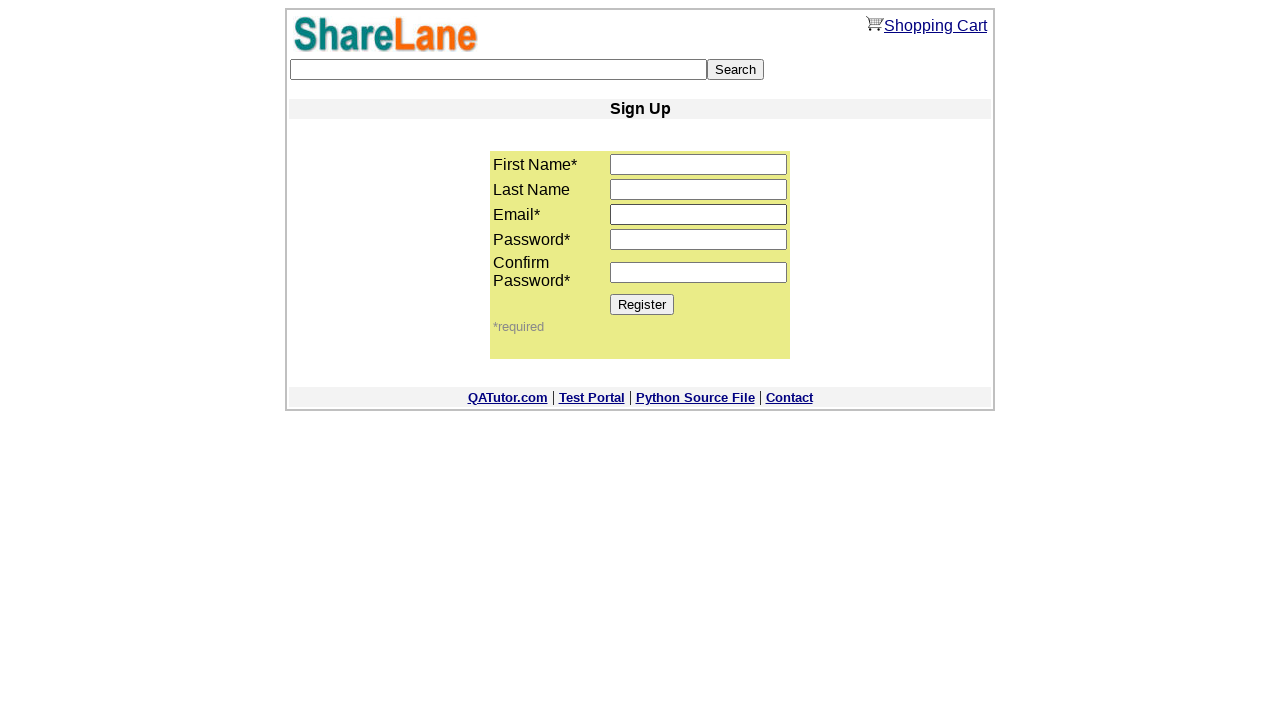

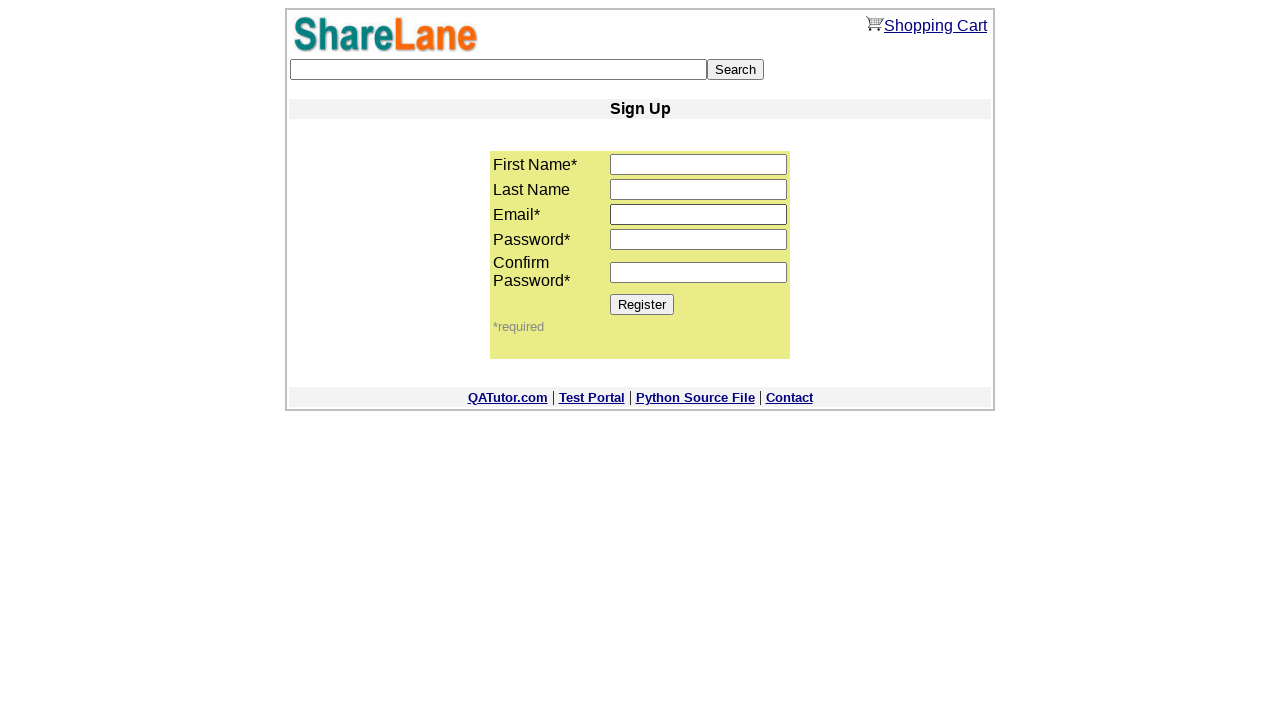